Navigates to a Zimo Web page, sets custom theme preferences in localStorage, refreshes the page, and waits for the content to load with the applied theme settings.

Starting URL: https://www.zimoluo.me/design

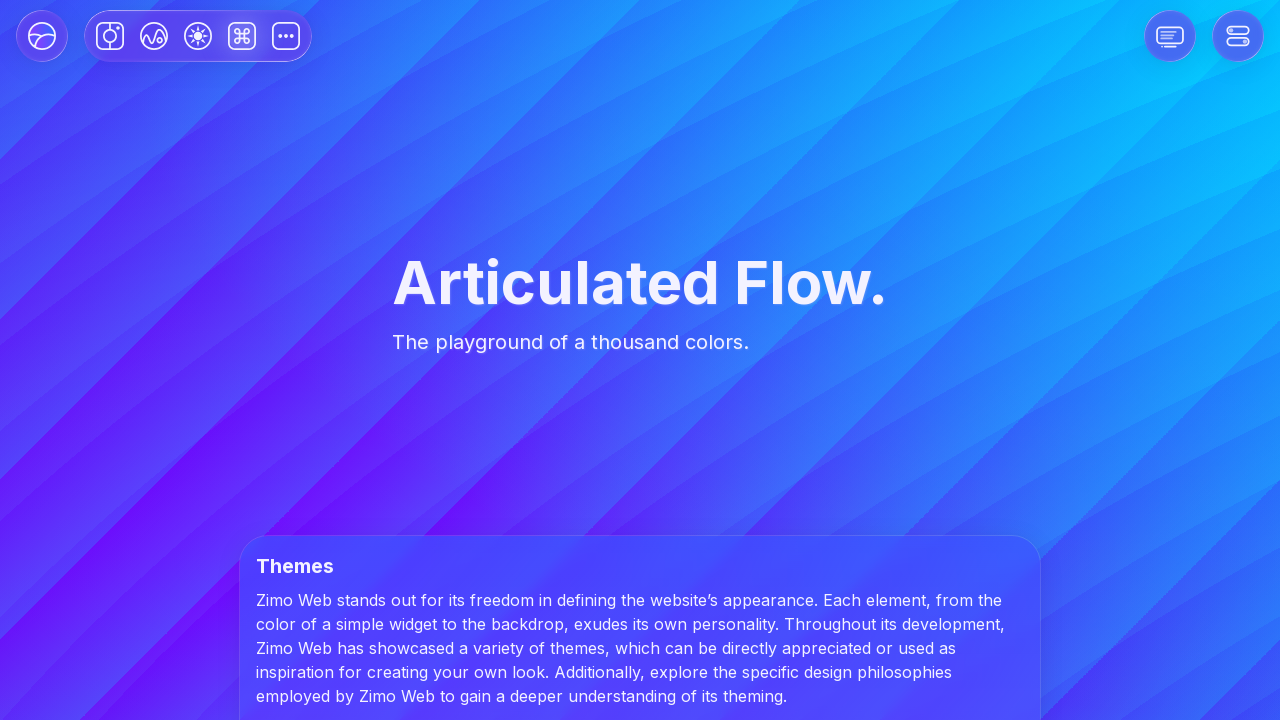

Waited for page body to be present
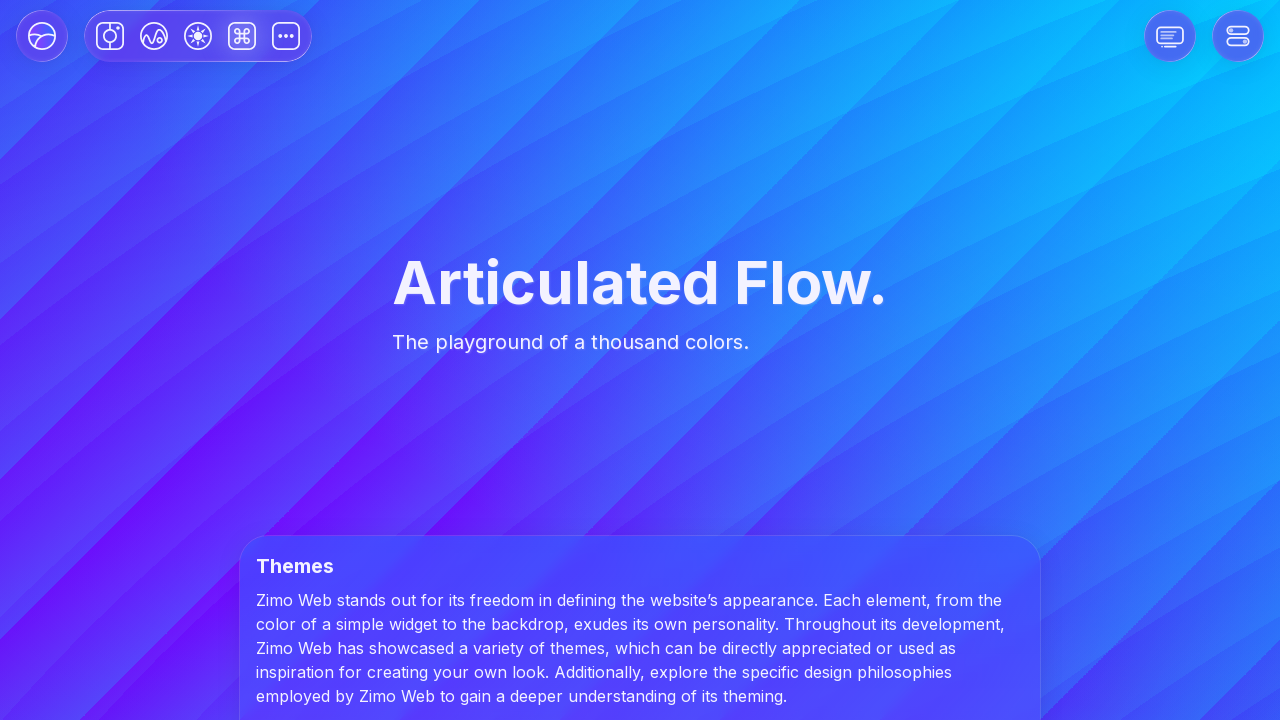

Set custom theme preferences in localStorage with pixelland theme for all pages
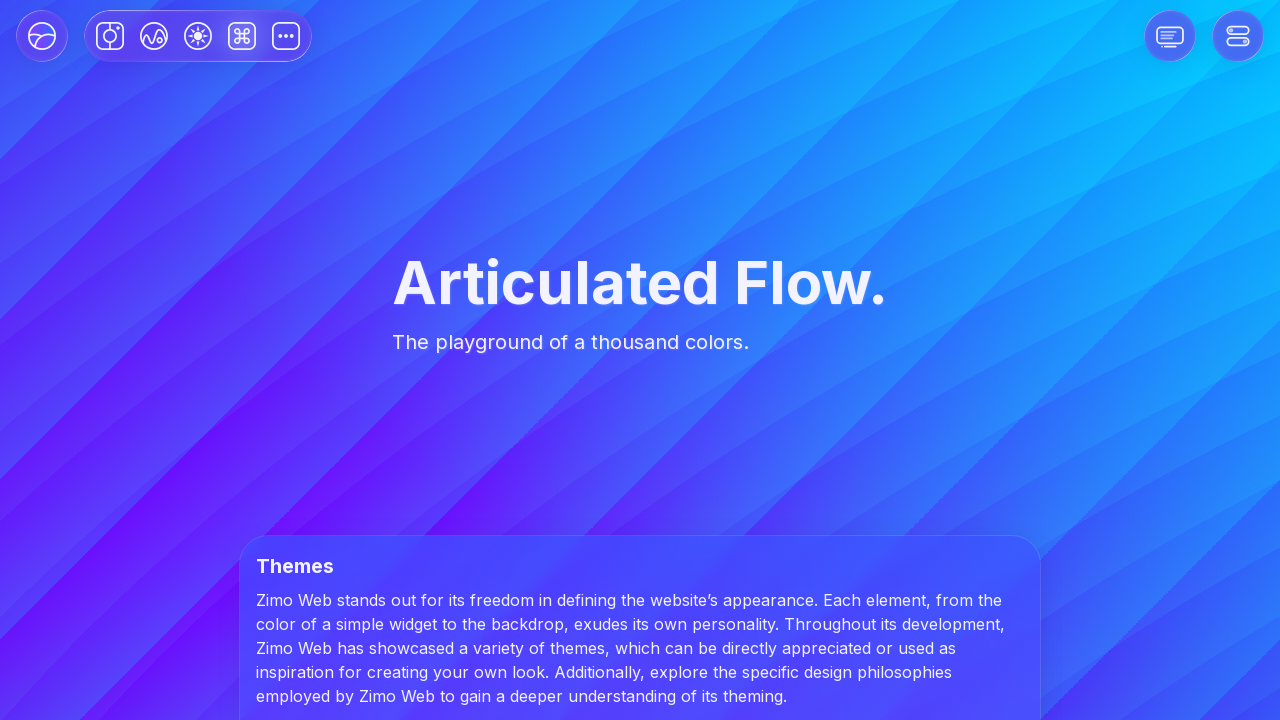

Refreshed page to apply theme settings
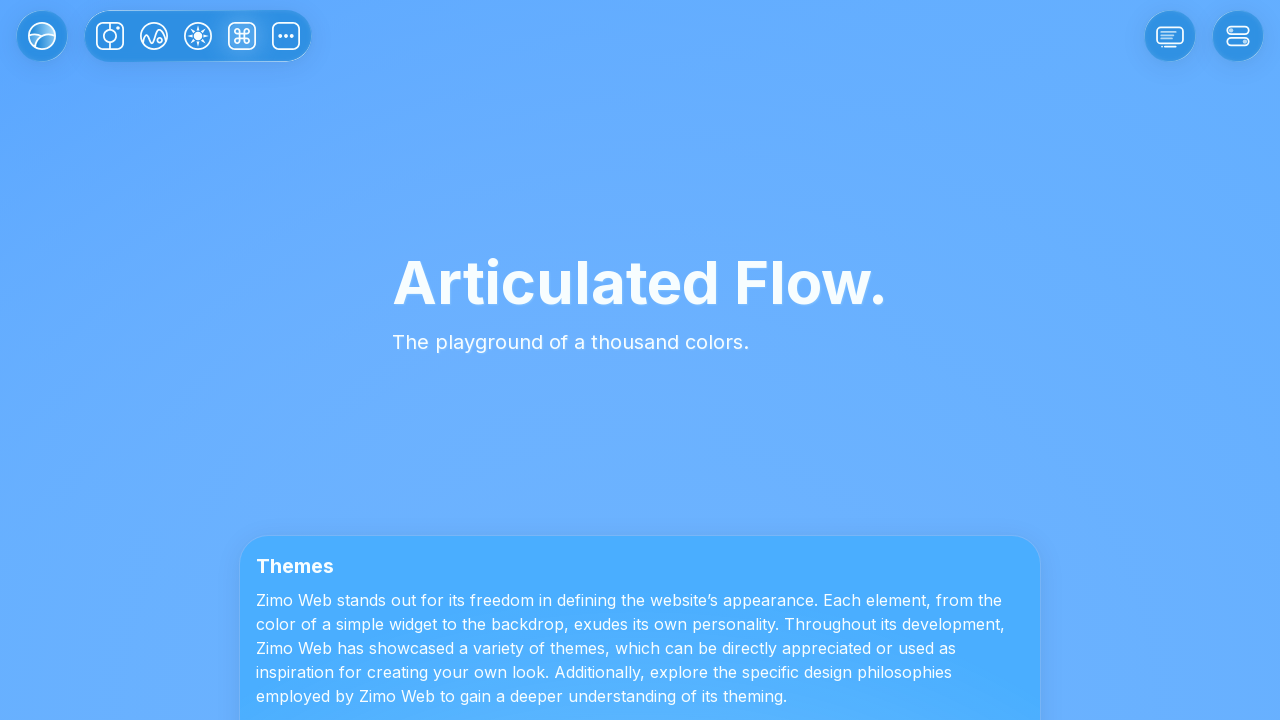

Waited for page to reach network idle state
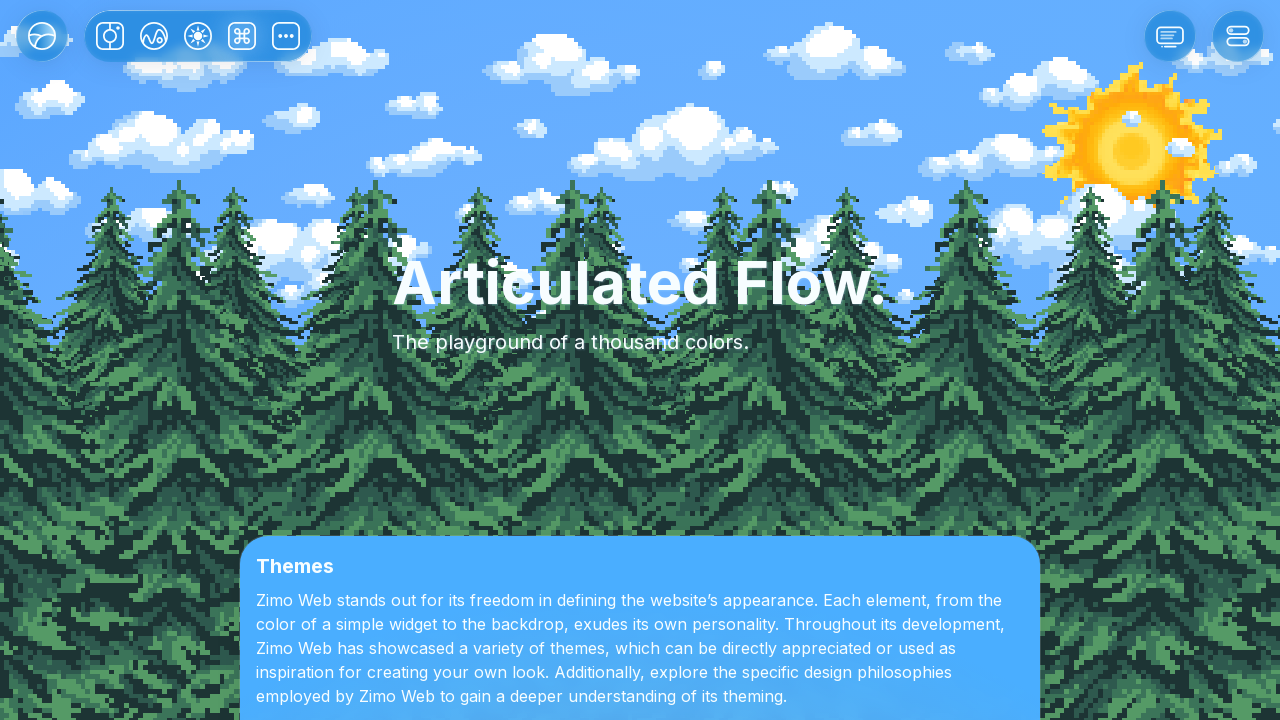

Waited additional 2 seconds for animations and transitions to complete
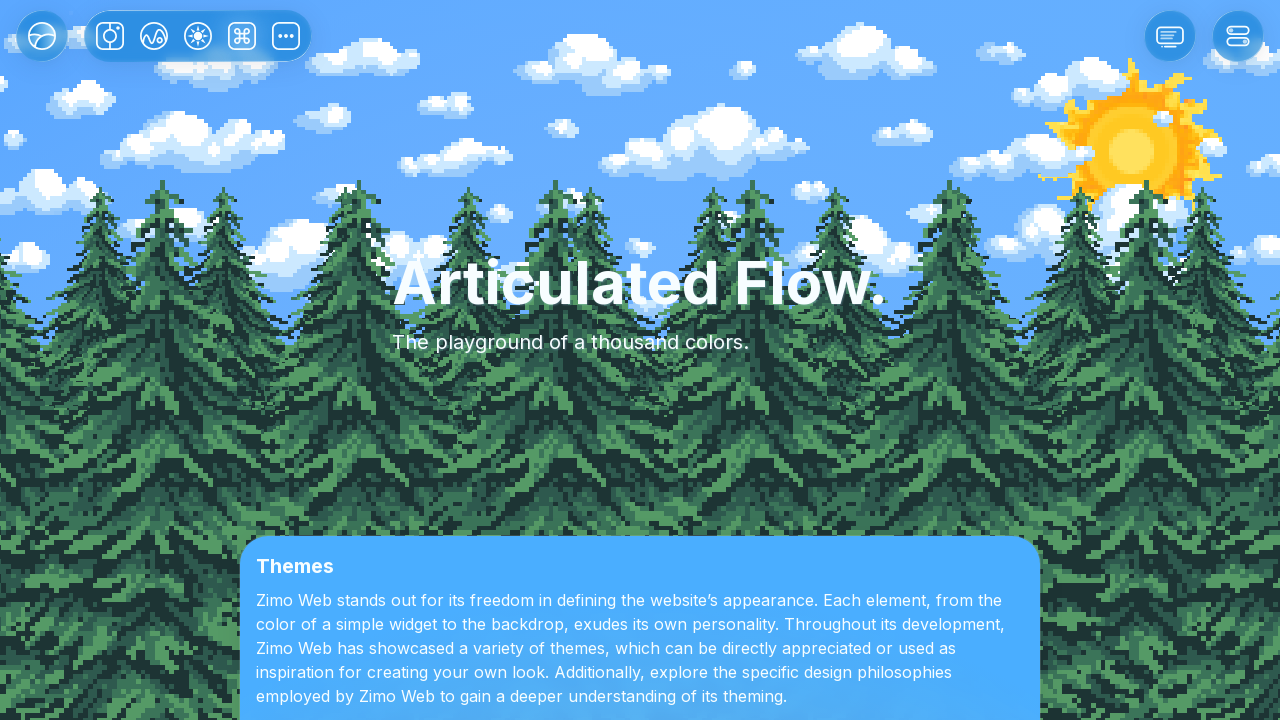

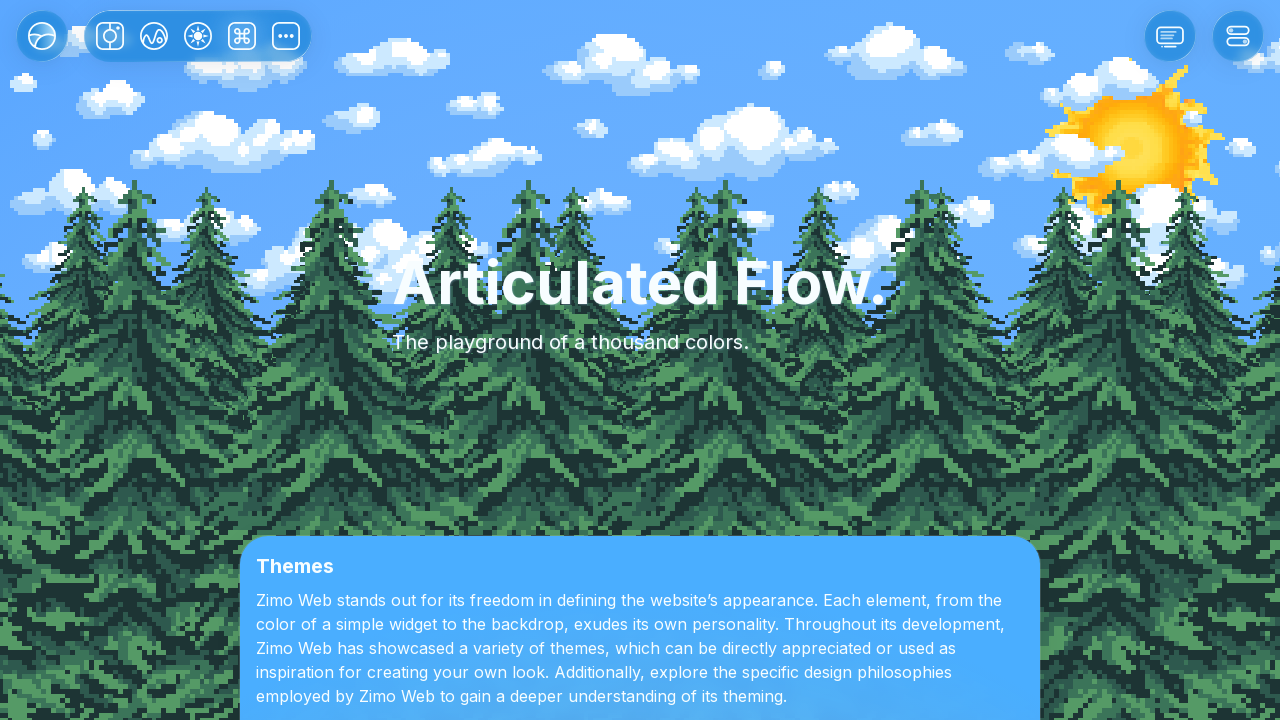